Tests dynamic controls by clicking enable button and then typing text into the dynamically enabled input field

Starting URL: https://the-internet.herokuapp.com/dynamic_controls

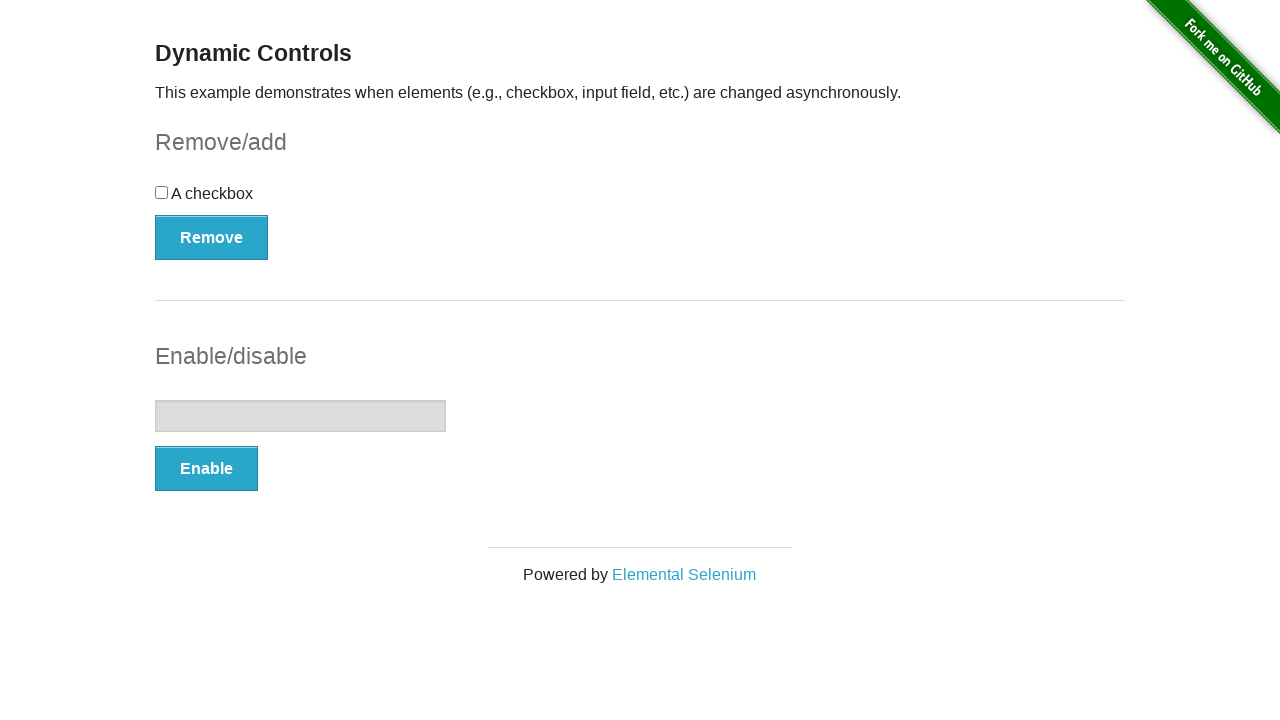

Clicked enable button to enable the input field at (206, 469) on #input-example > button
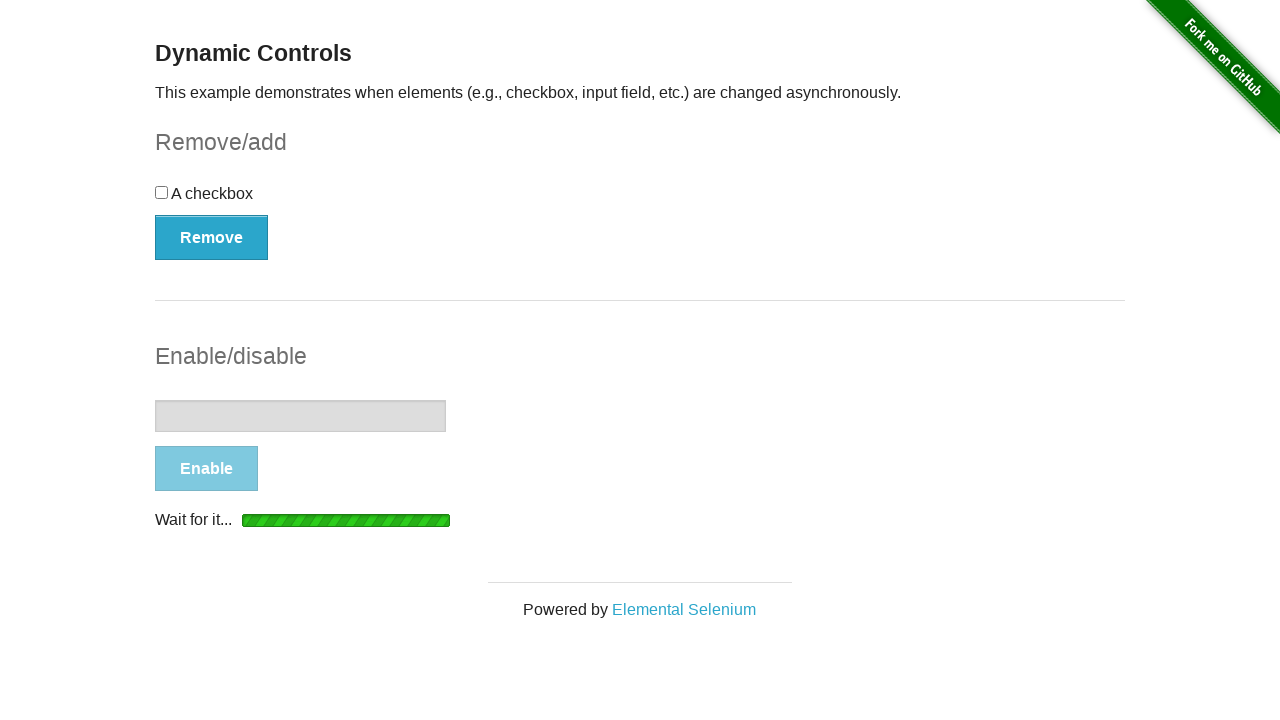

Input field became enabled and visible
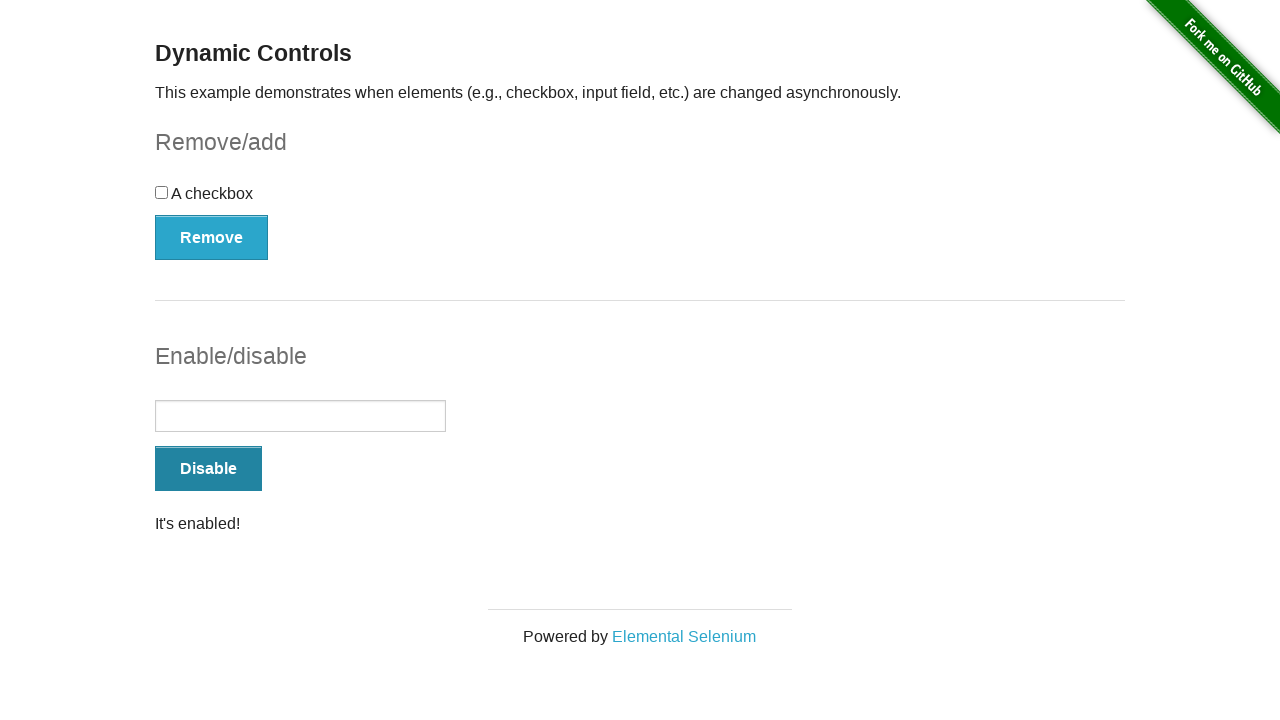

Typed 'Eurotech Was Here' into the dynamically enabled input field on #input-example > input
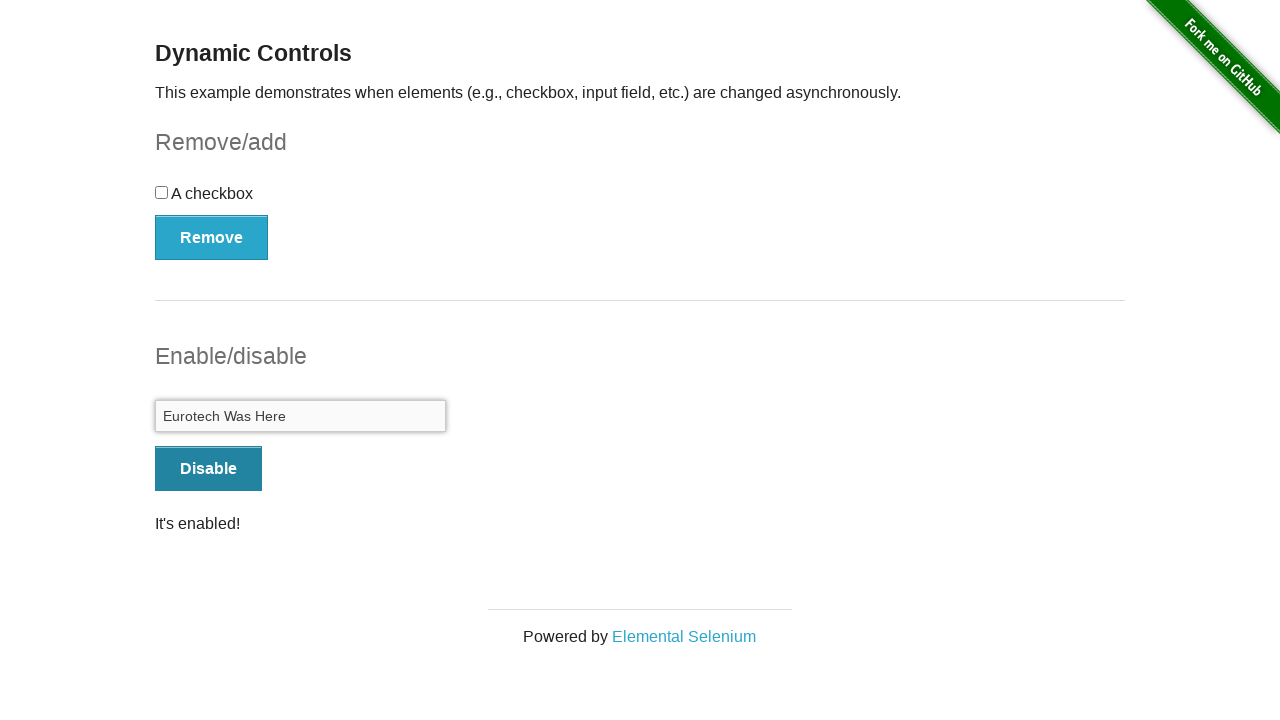

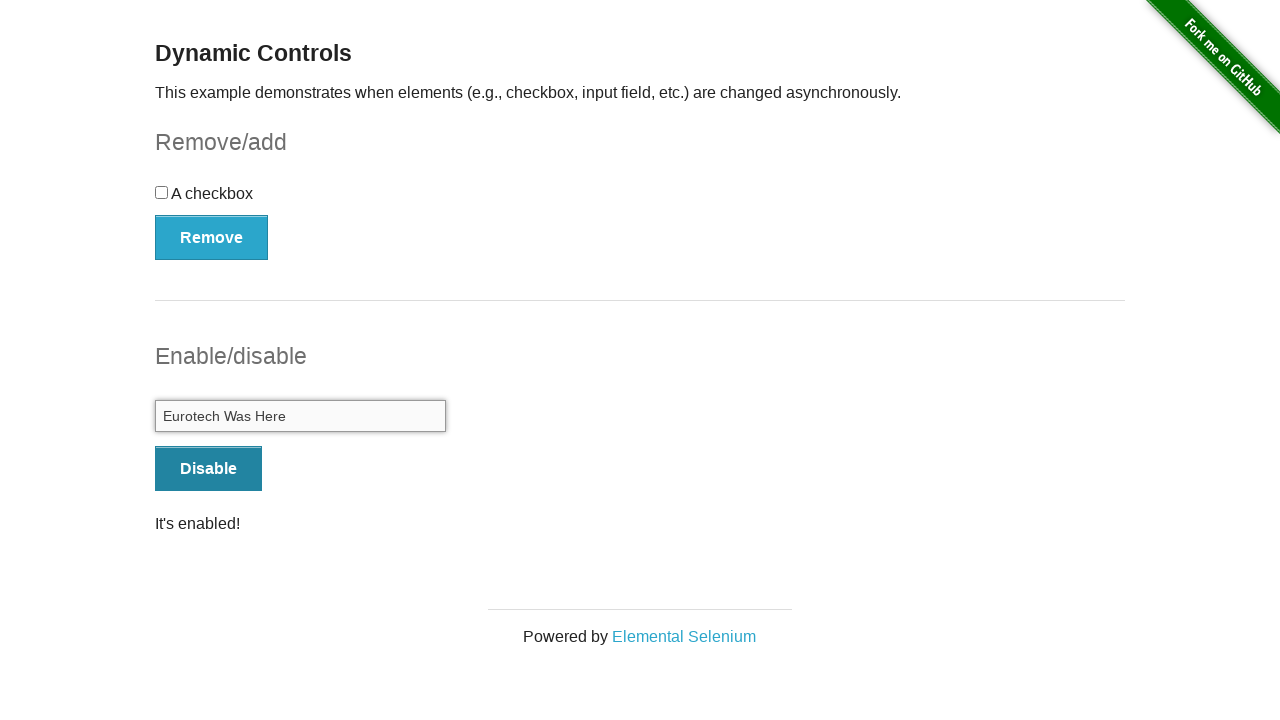